Tests autocomplete dropdown functionality by typing "Unite" and selecting "United Kingdom" from the suggestions using arrow keys

Starting URL: http://www.qaclickacademy.com/practice.php

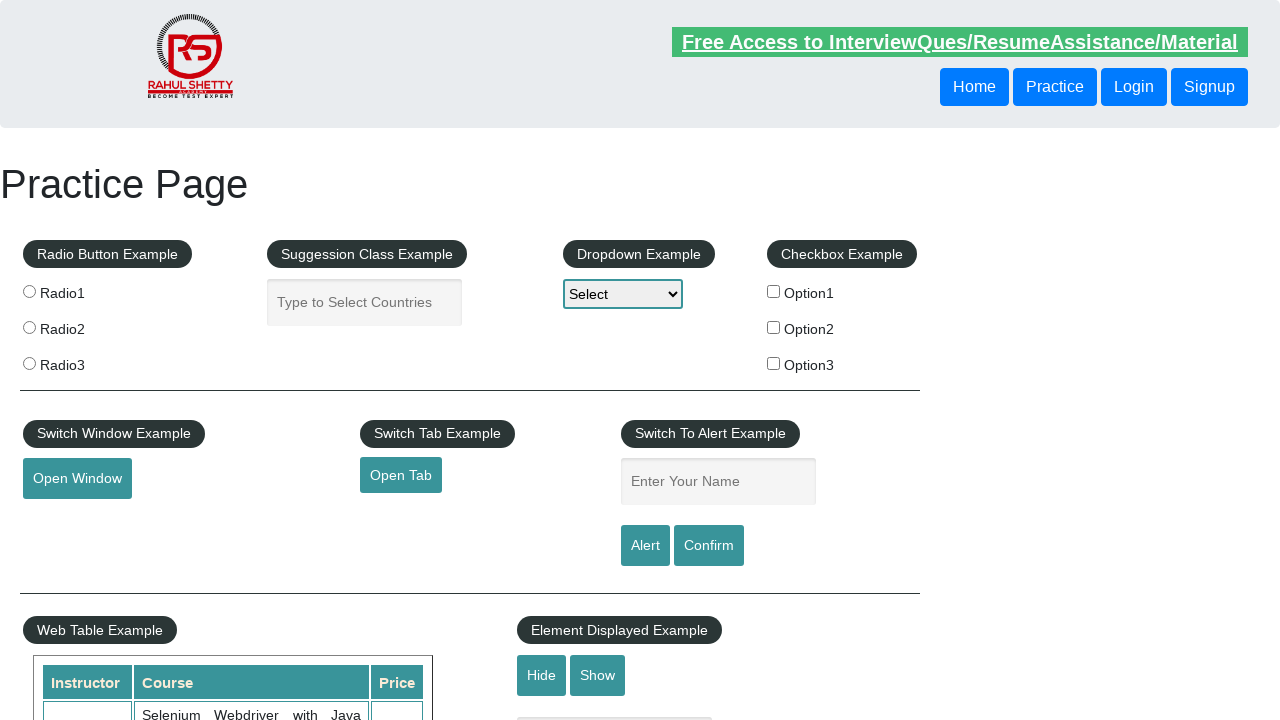

Clicked on autocomplete input field at (365, 302) on input#autocomplete
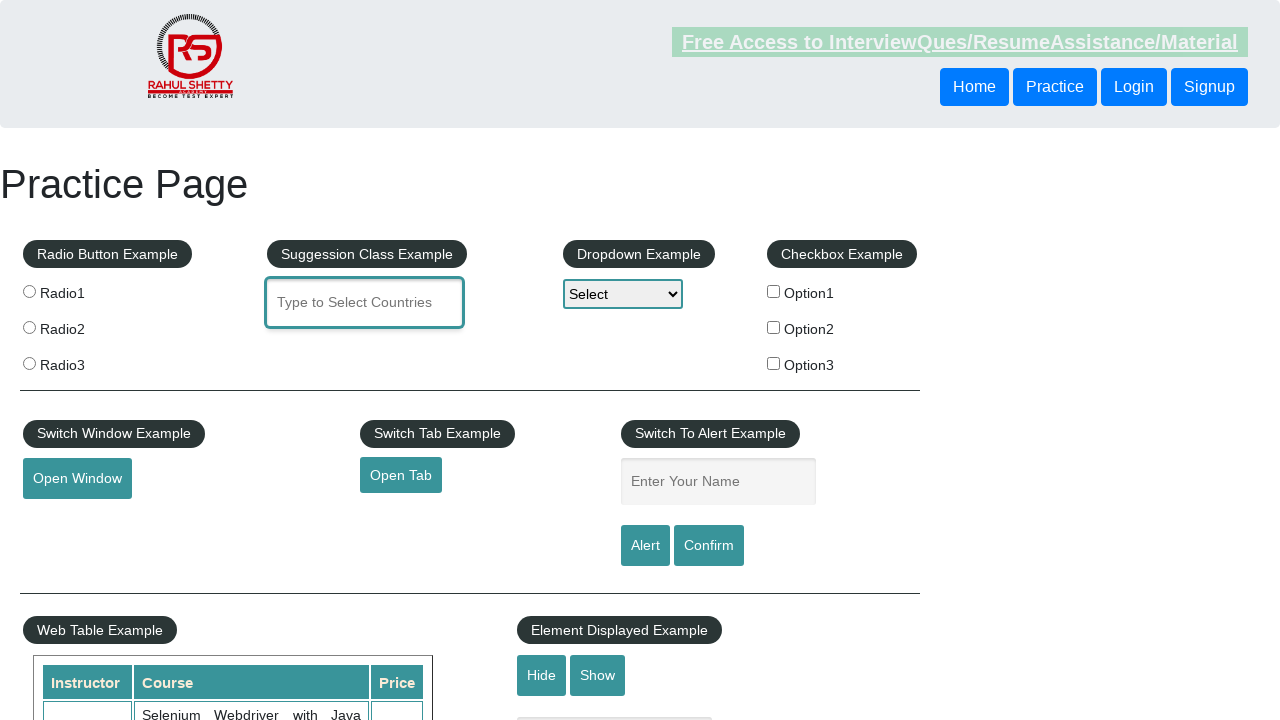

Typed 'Unite' into autocomplete field to trigger suggestions on input#autocomplete
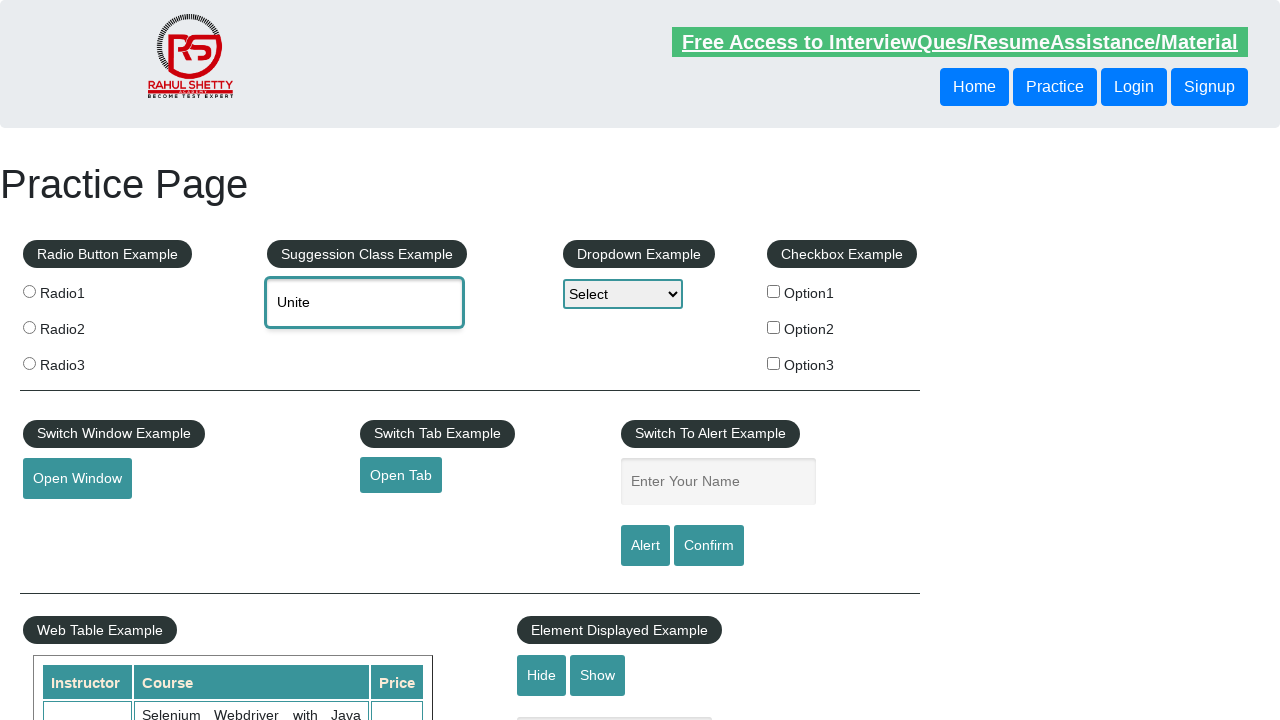

Autocomplete dropdown appeared with suggestions
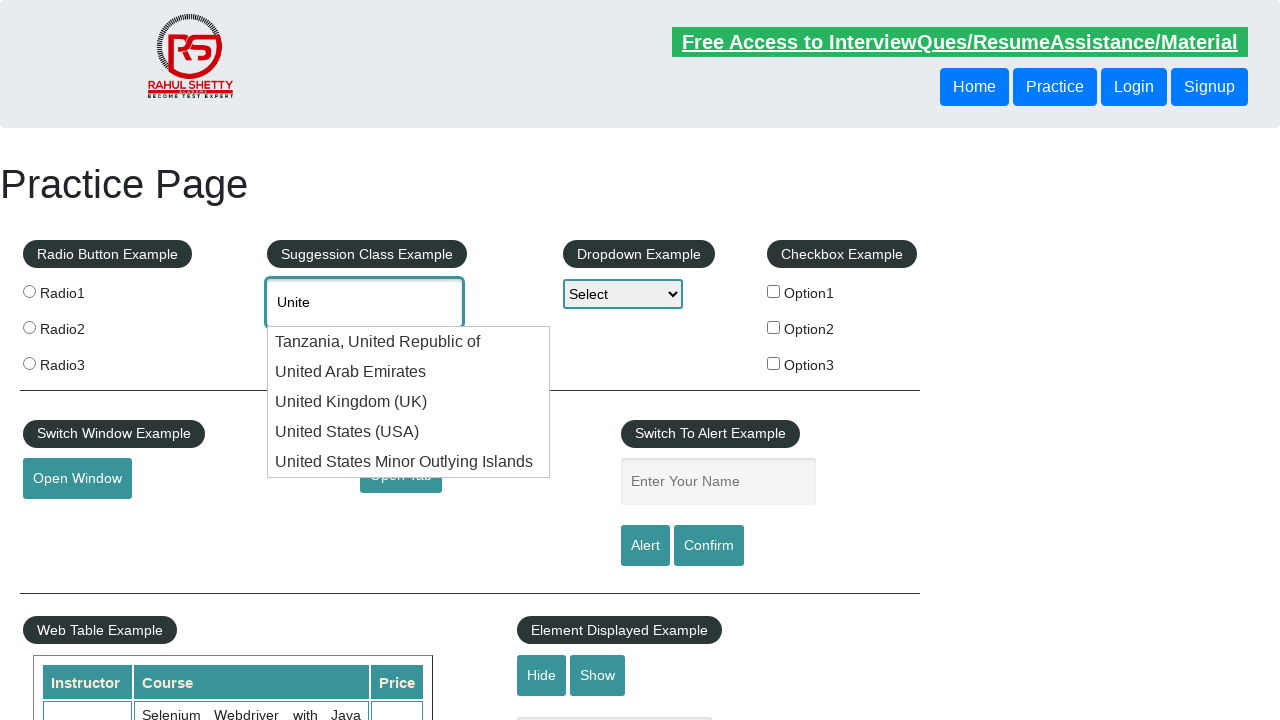

Pressed arrow down key to navigate to next autocomplete option (attempt 1)
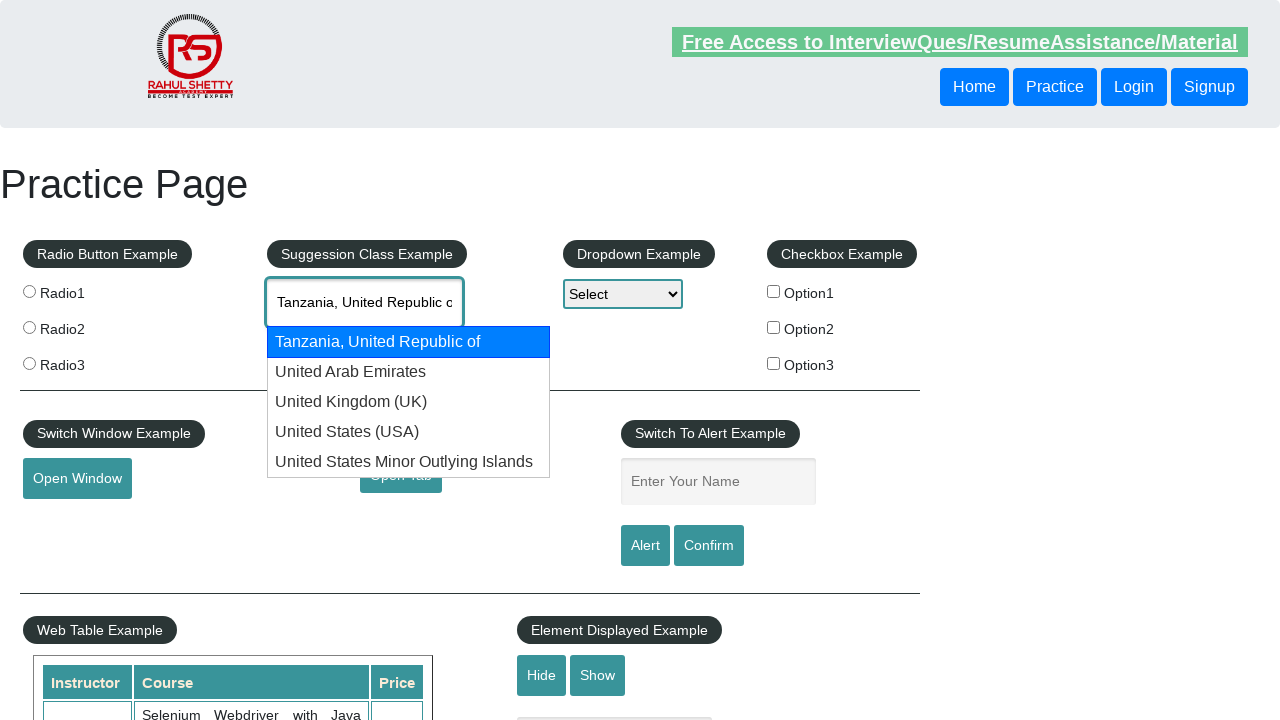

Pressed arrow down key to navigate to next autocomplete option (attempt 2)
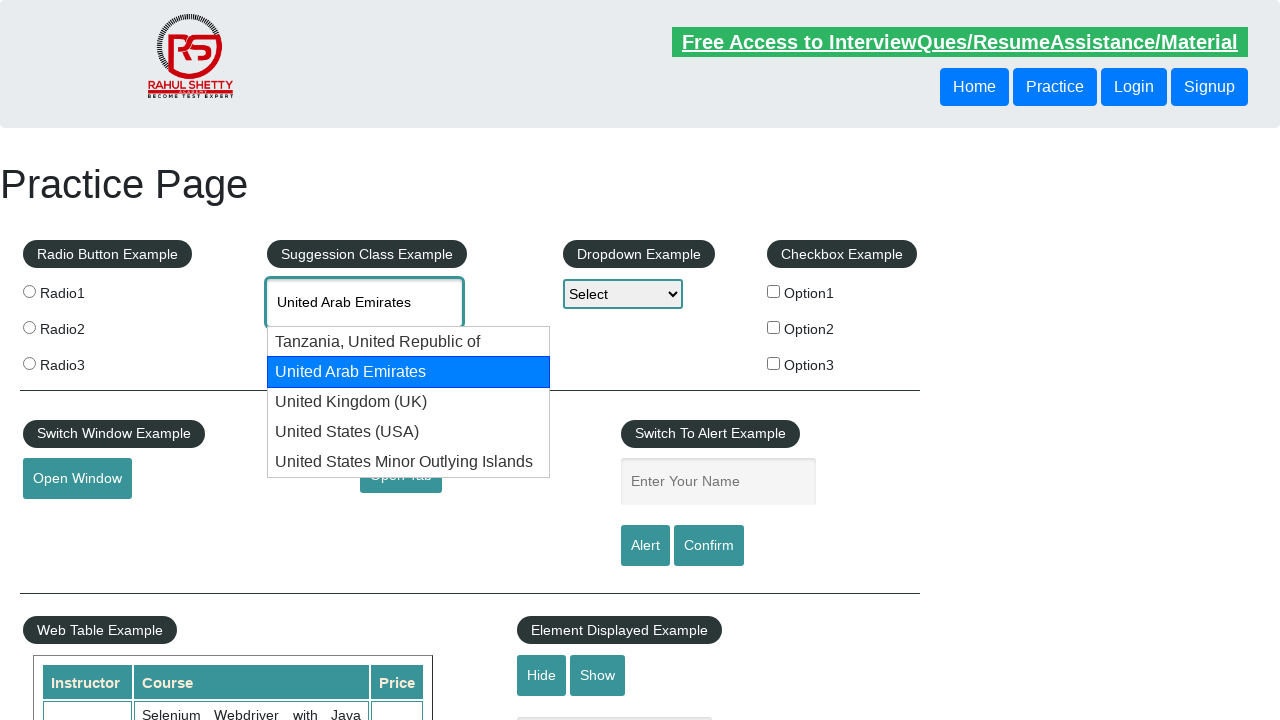

Pressed arrow down key to navigate to next autocomplete option (attempt 3)
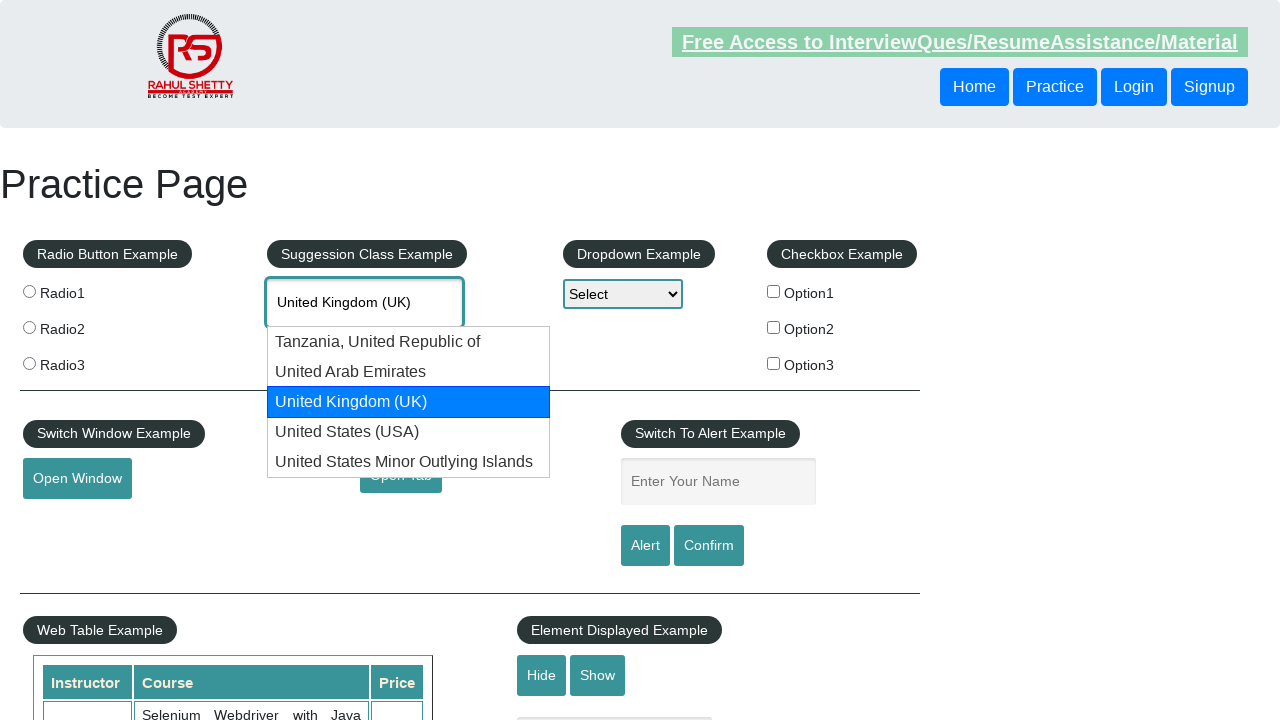

Pressed arrow down key to navigate to next autocomplete option (attempt 4)
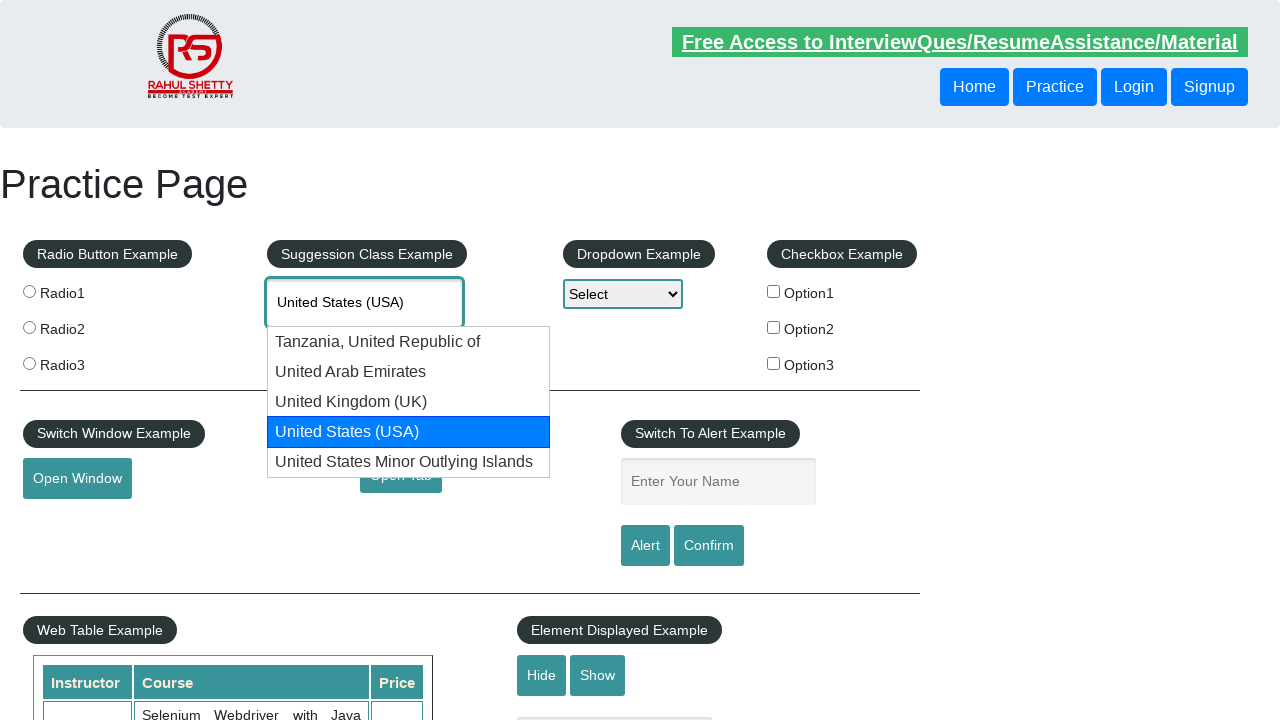

Pressed arrow down key to navigate to next autocomplete option (attempt 5)
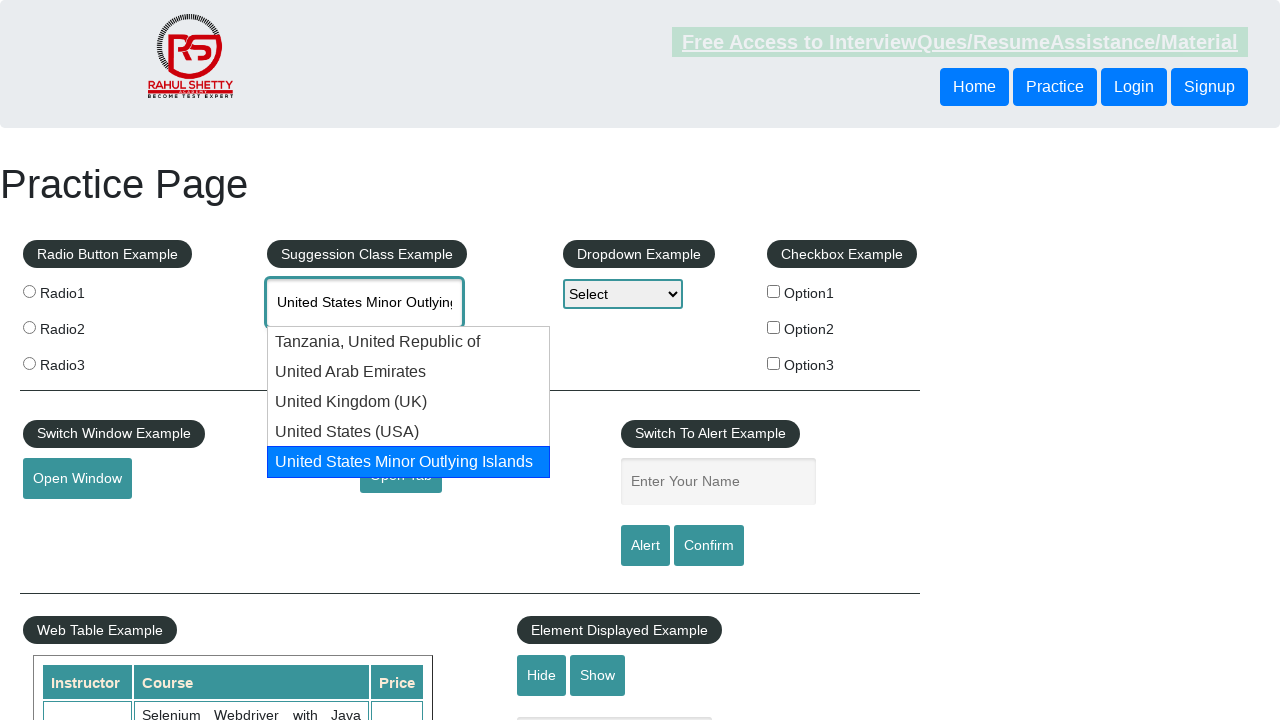

Pressed arrow down key to navigate to next autocomplete option (attempt 6)
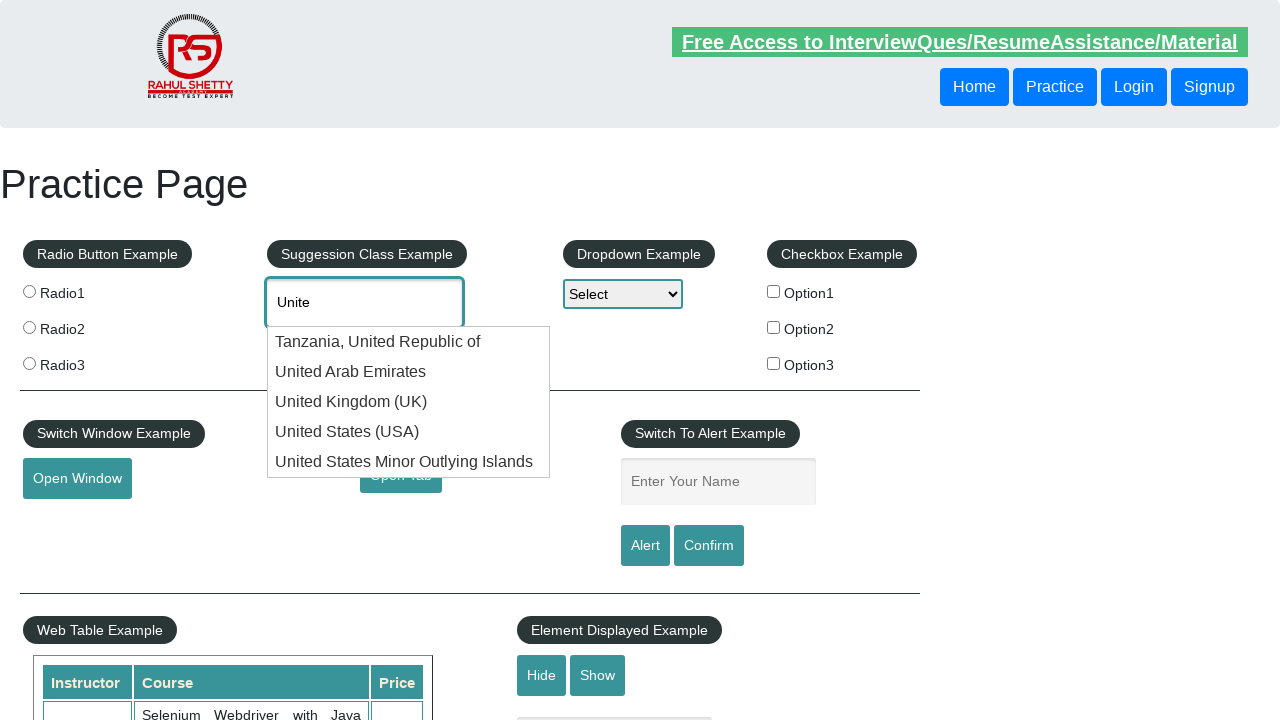

Pressed arrow down key to navigate to next autocomplete option (attempt 7)
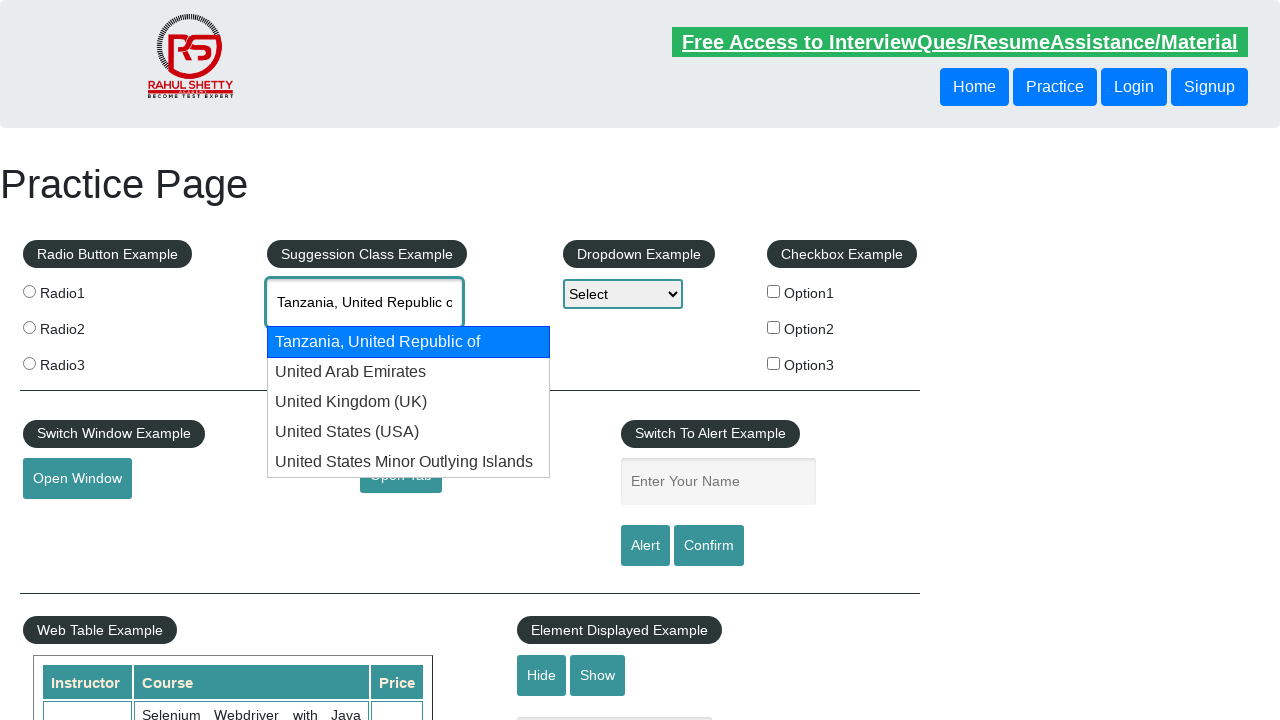

Pressed arrow down key to navigate to next autocomplete option (attempt 8)
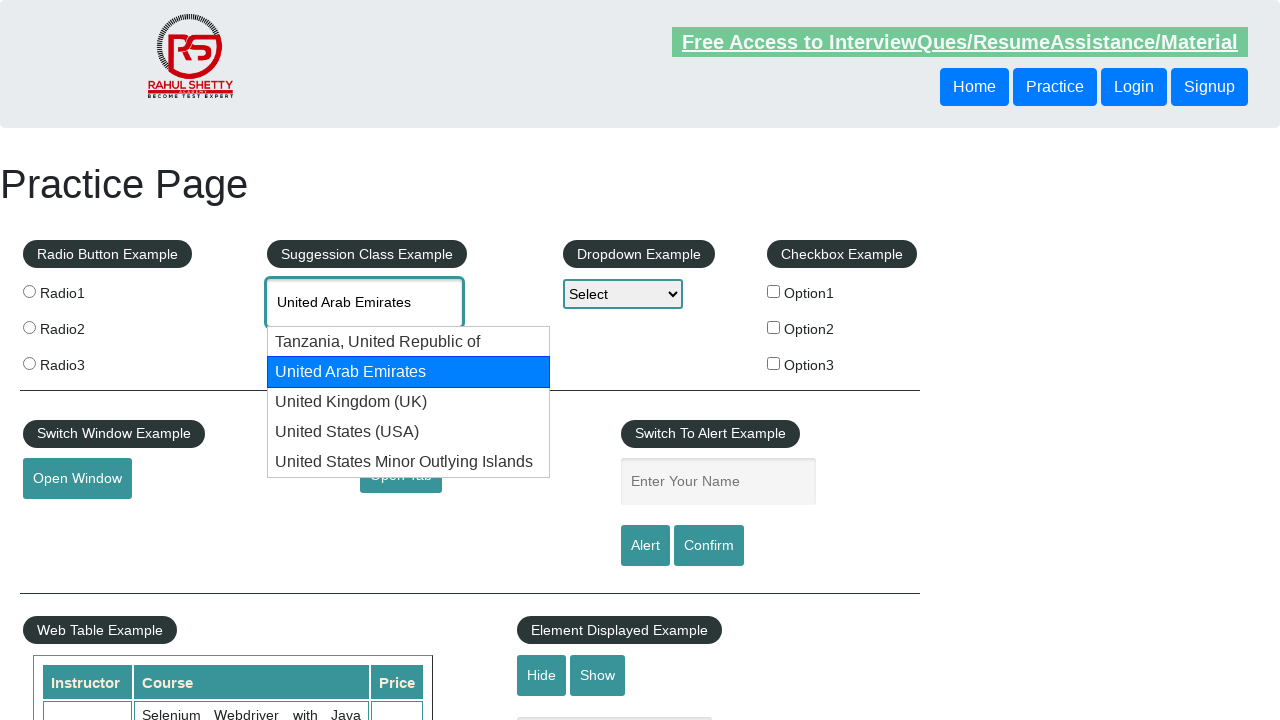

Pressed arrow down key to navigate to next autocomplete option (attempt 9)
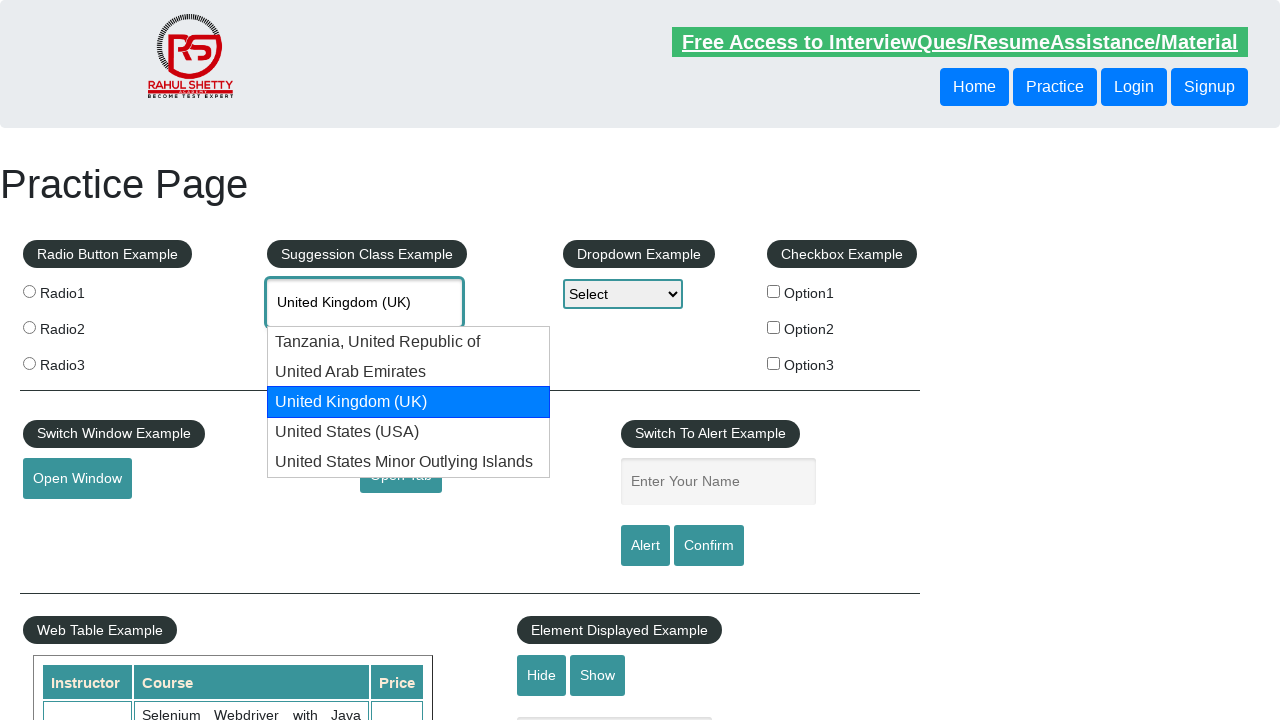

Pressed arrow down key to navigate to next autocomplete option (attempt 10)
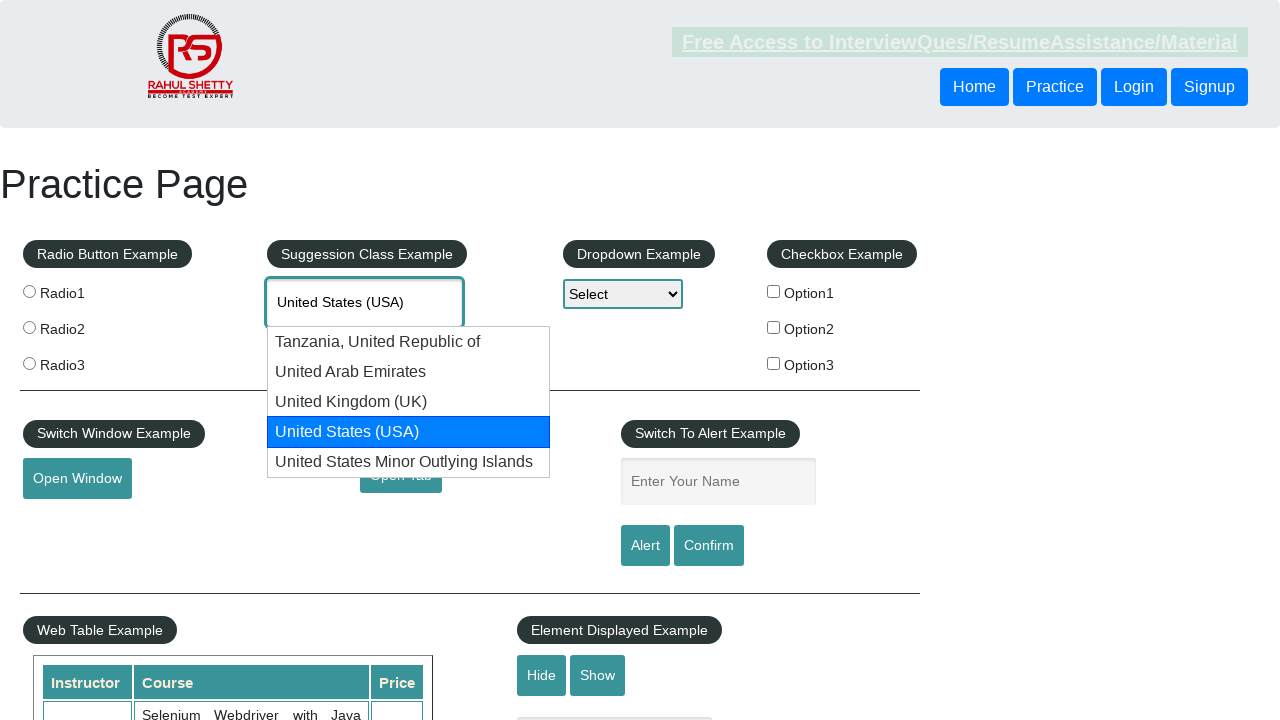

Pressed arrow down key to navigate to next autocomplete option (attempt 11)
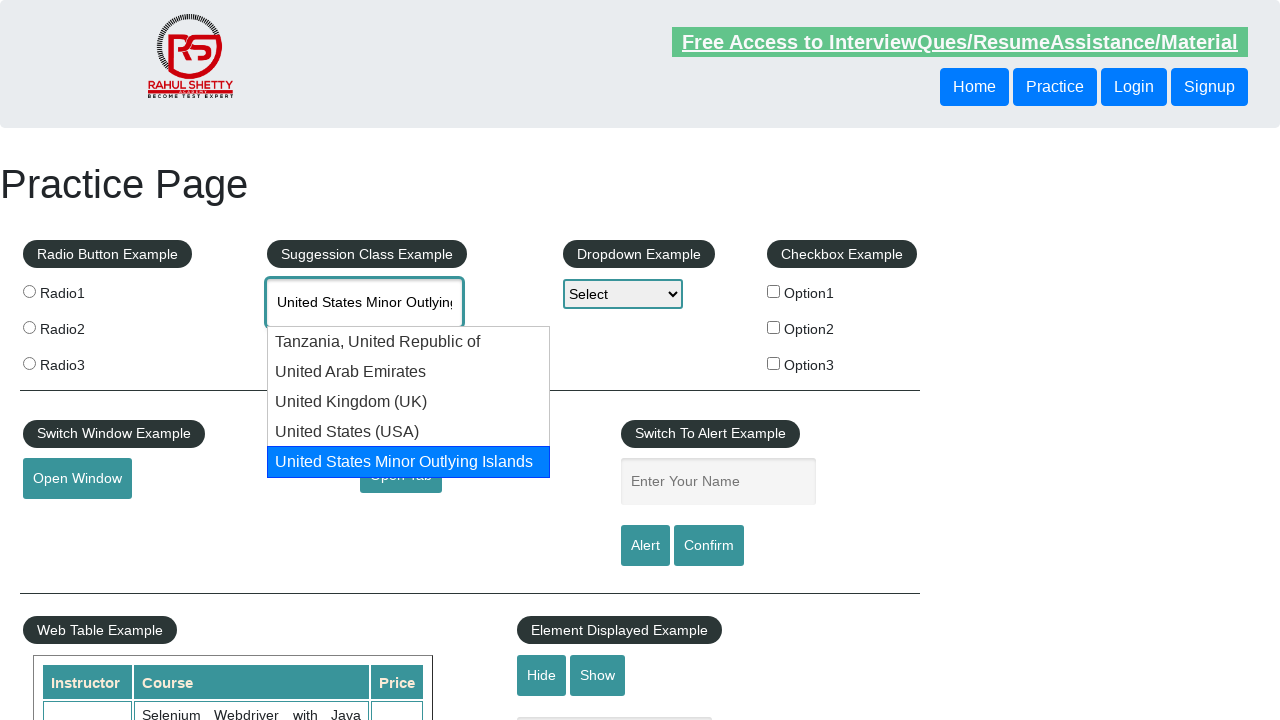

Pressed arrow down key to navigate to next autocomplete option (attempt 12)
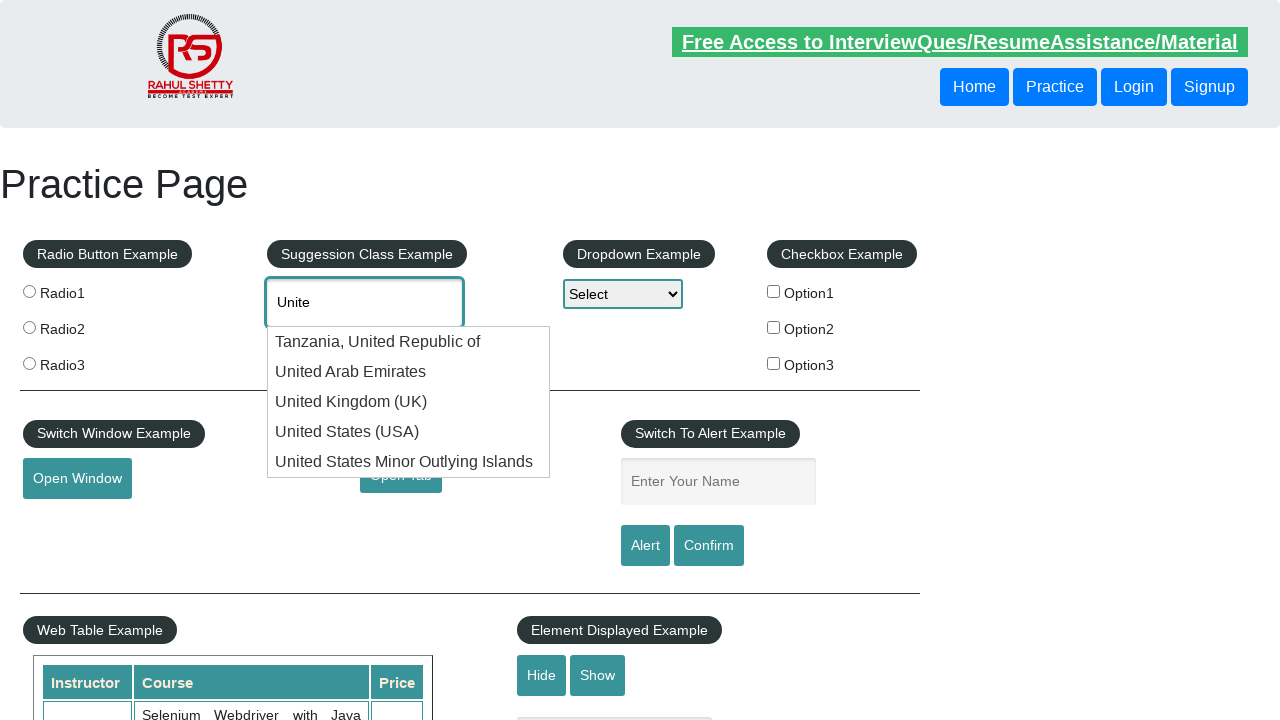

Pressed arrow down key to navigate to next autocomplete option (attempt 13)
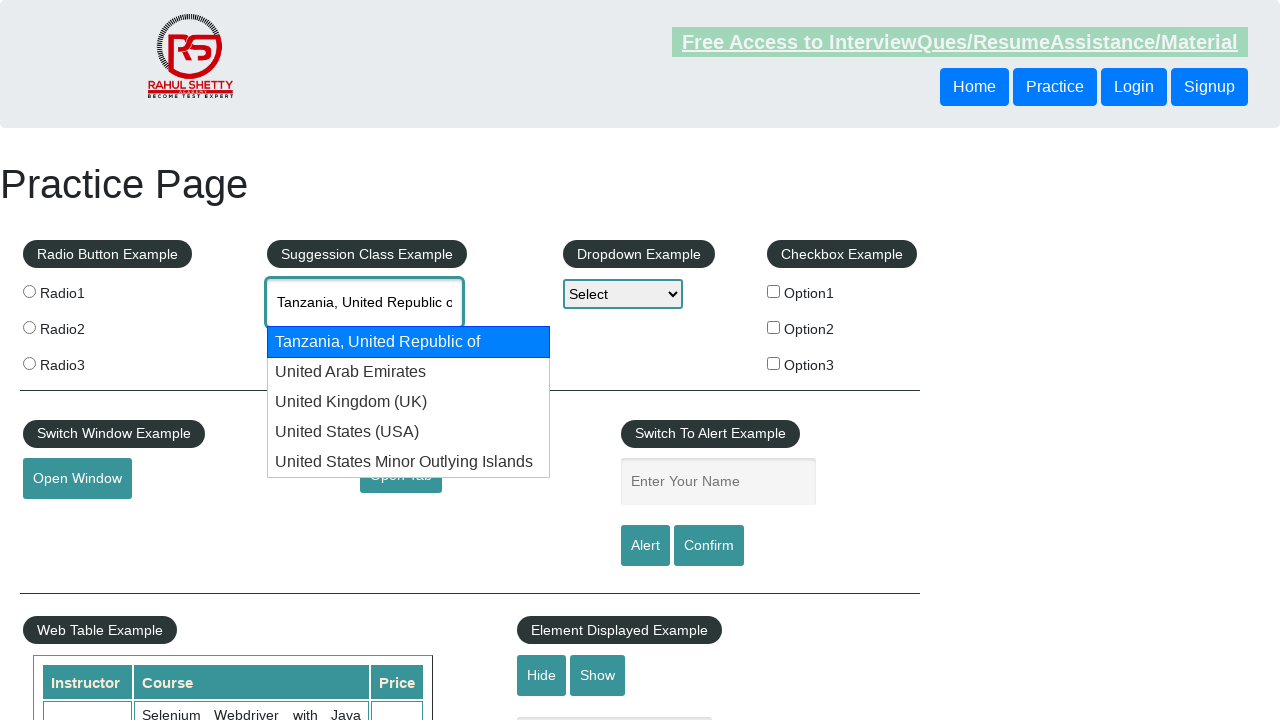

Pressed Enter to select 'United Kingdom' from autocomplete dropdown
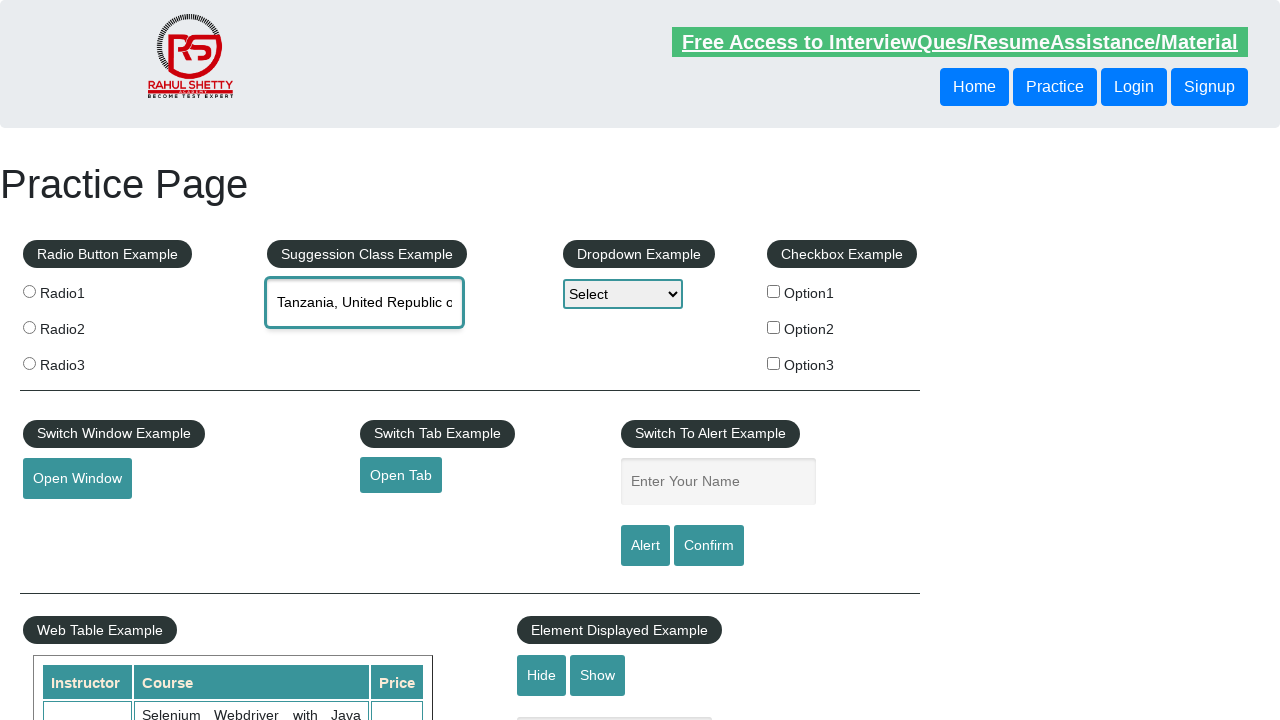

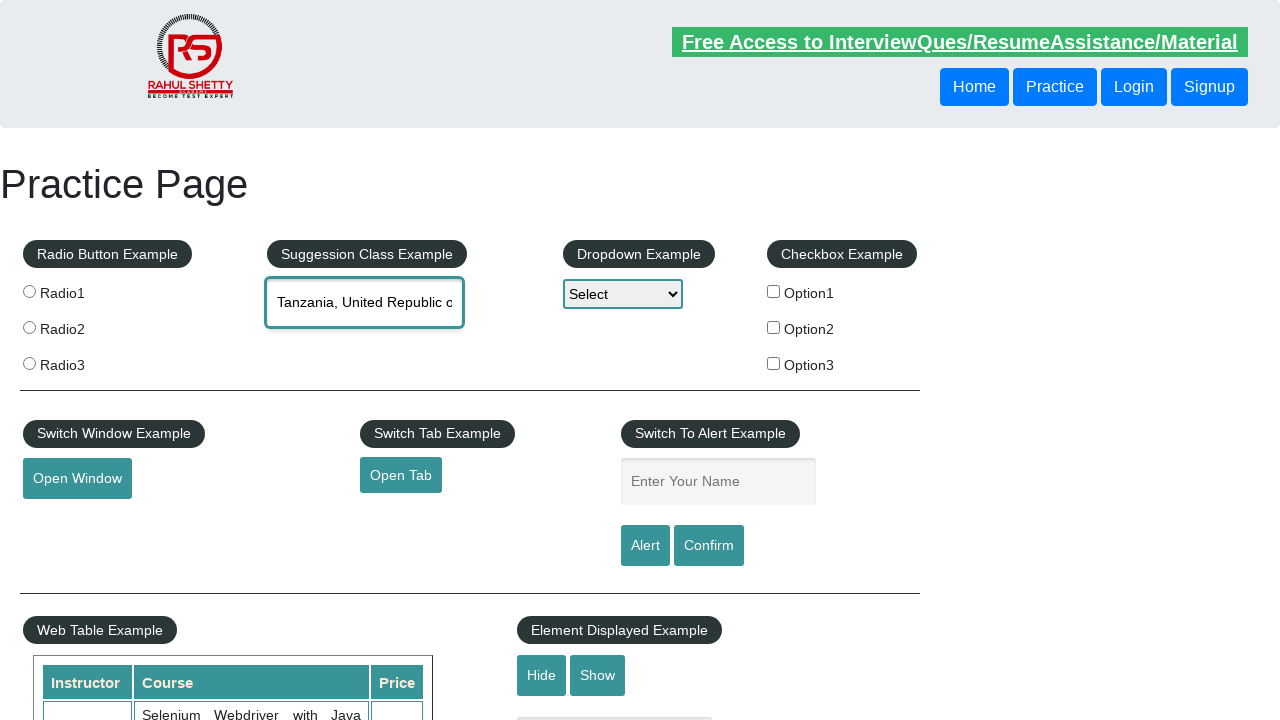